Tests button states on Angular Material demo page by checking if specific buttons are enabled or disabled

Starting URL: https://material.angularjs.org/latest/demo/button

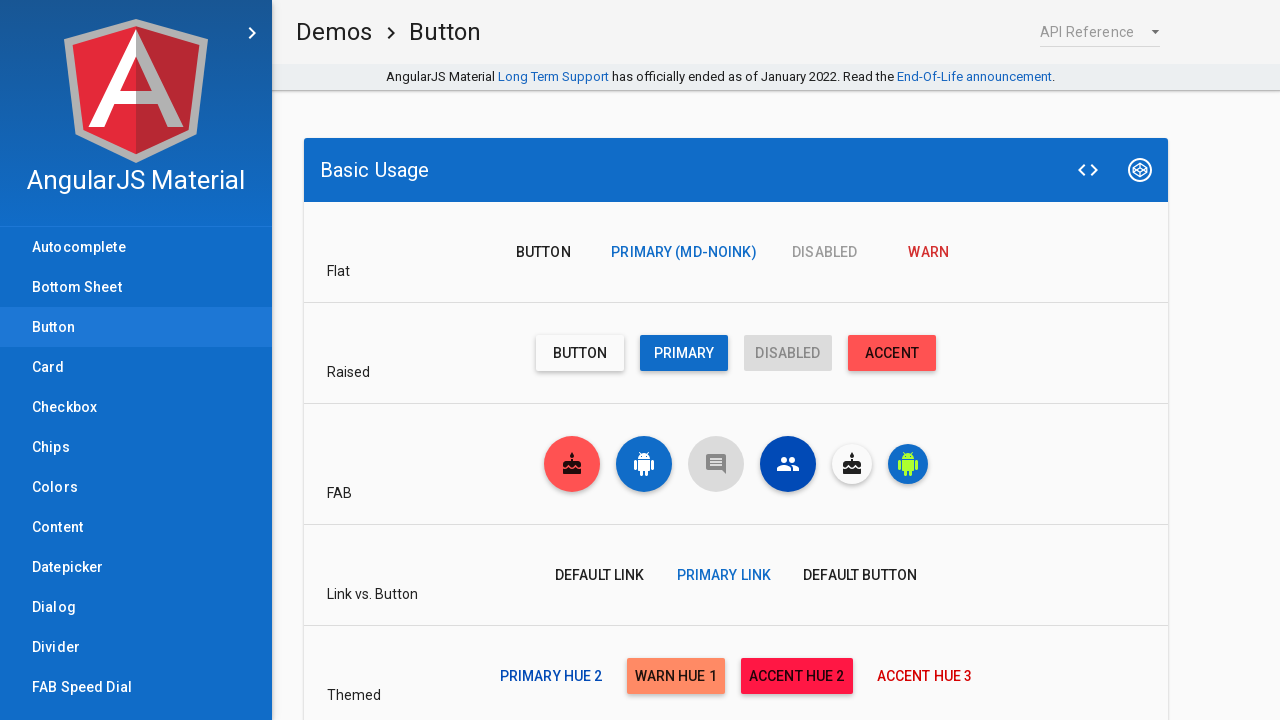

Navigated to Angular Material button demo page
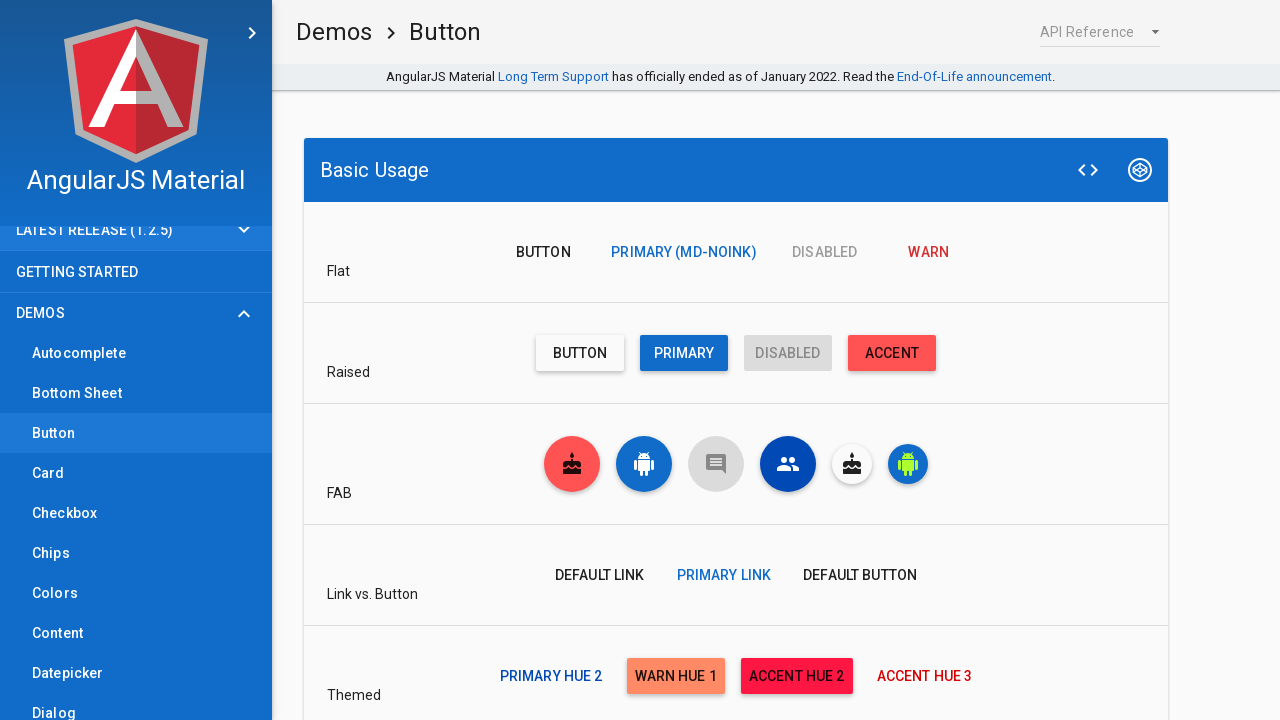

Located first button in button demo section
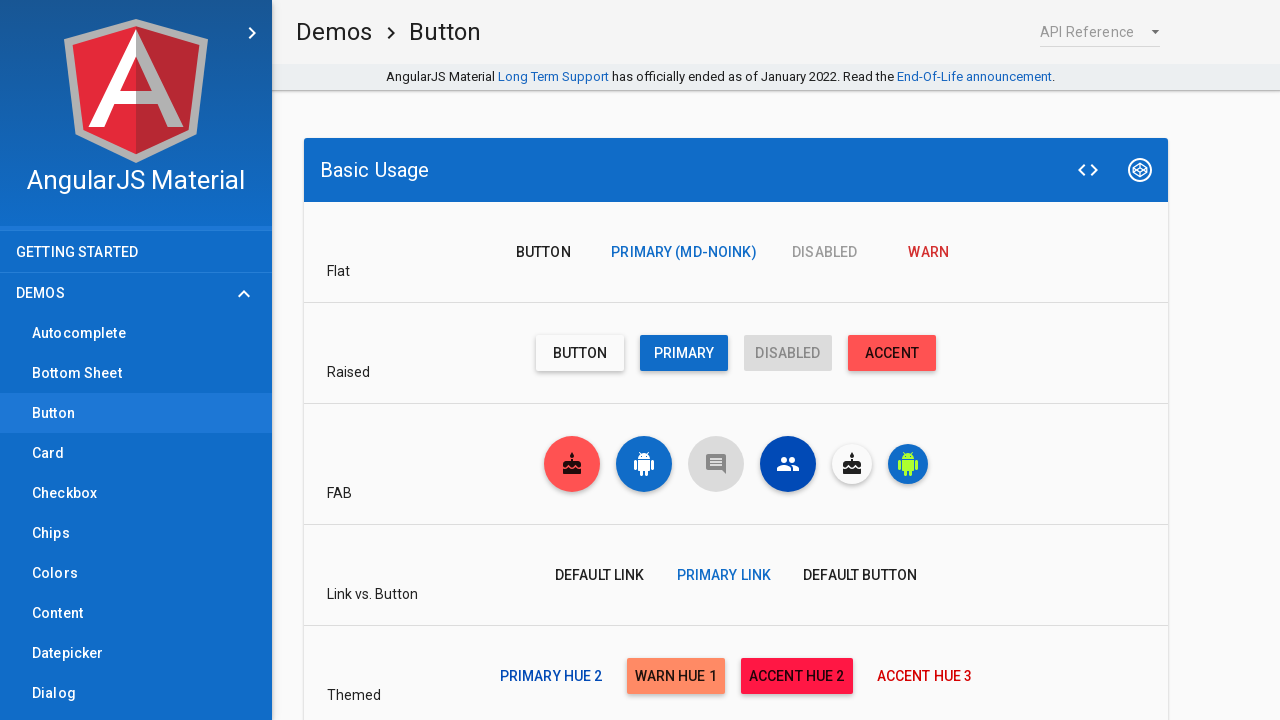

Checked first button enabled state: False
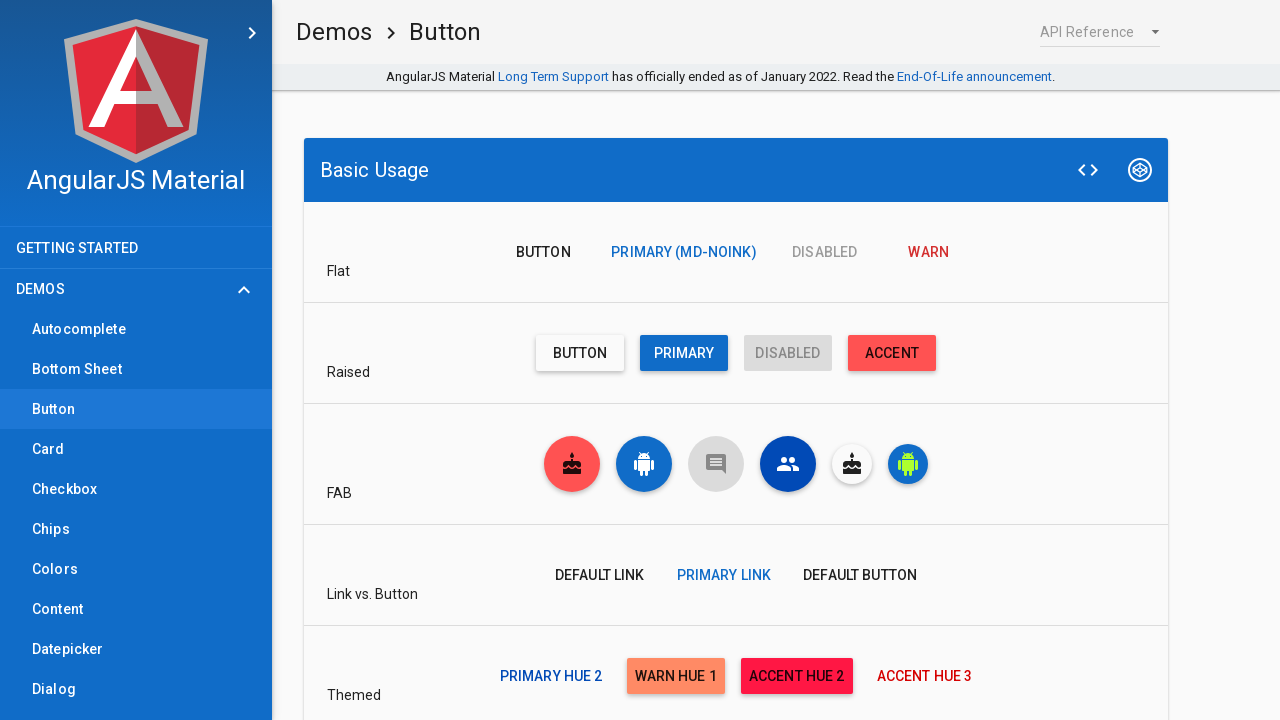

Retrieved first button text: 'Disabled'
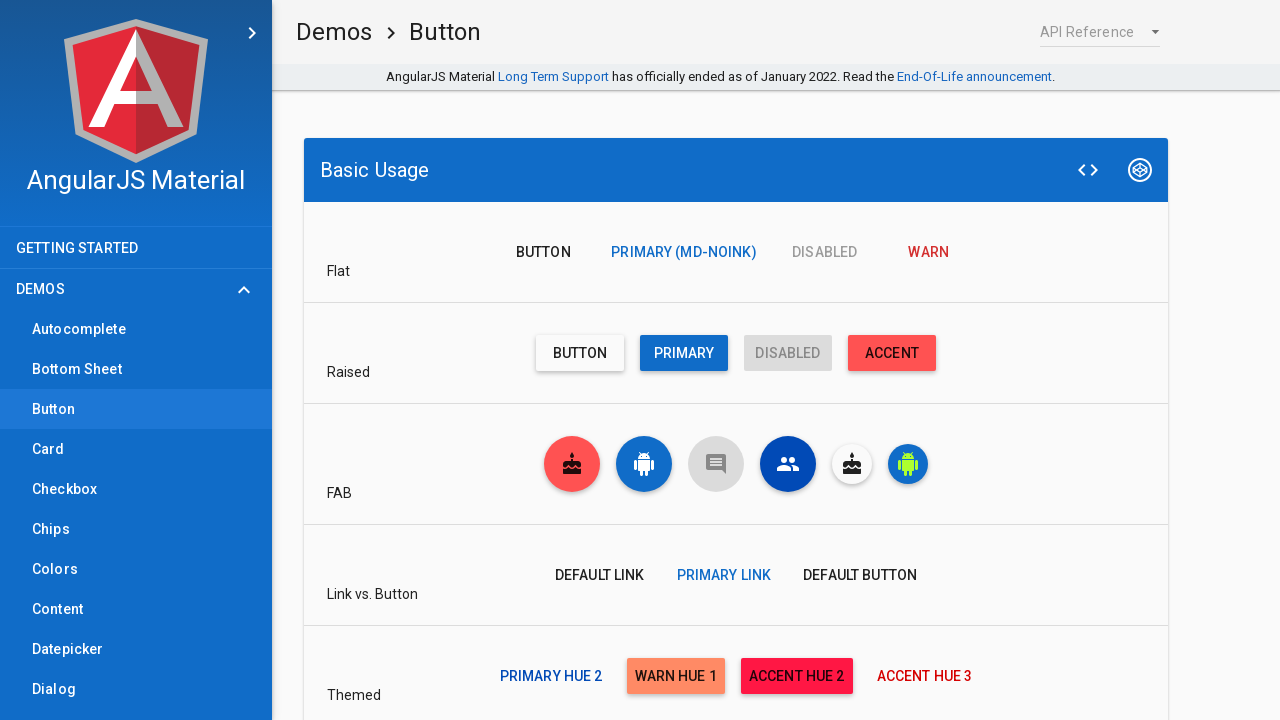

Located second button with 'Primary' text
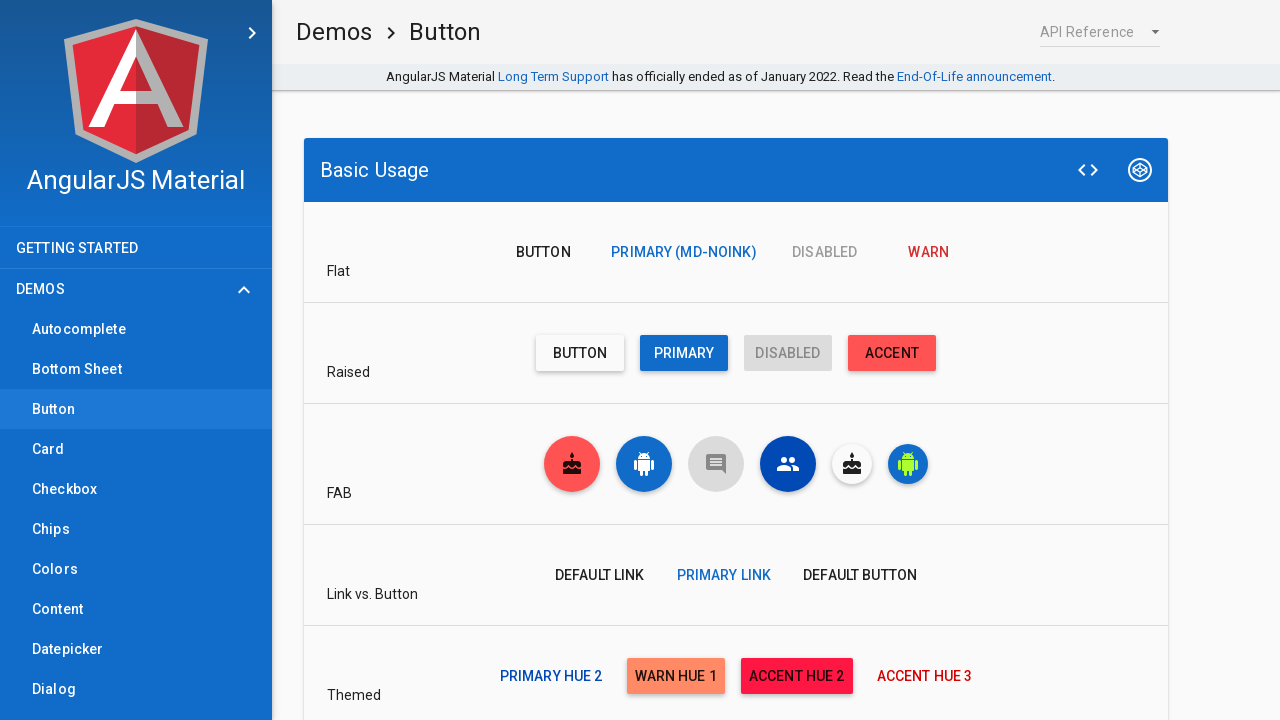

Checked second button enabled state: True
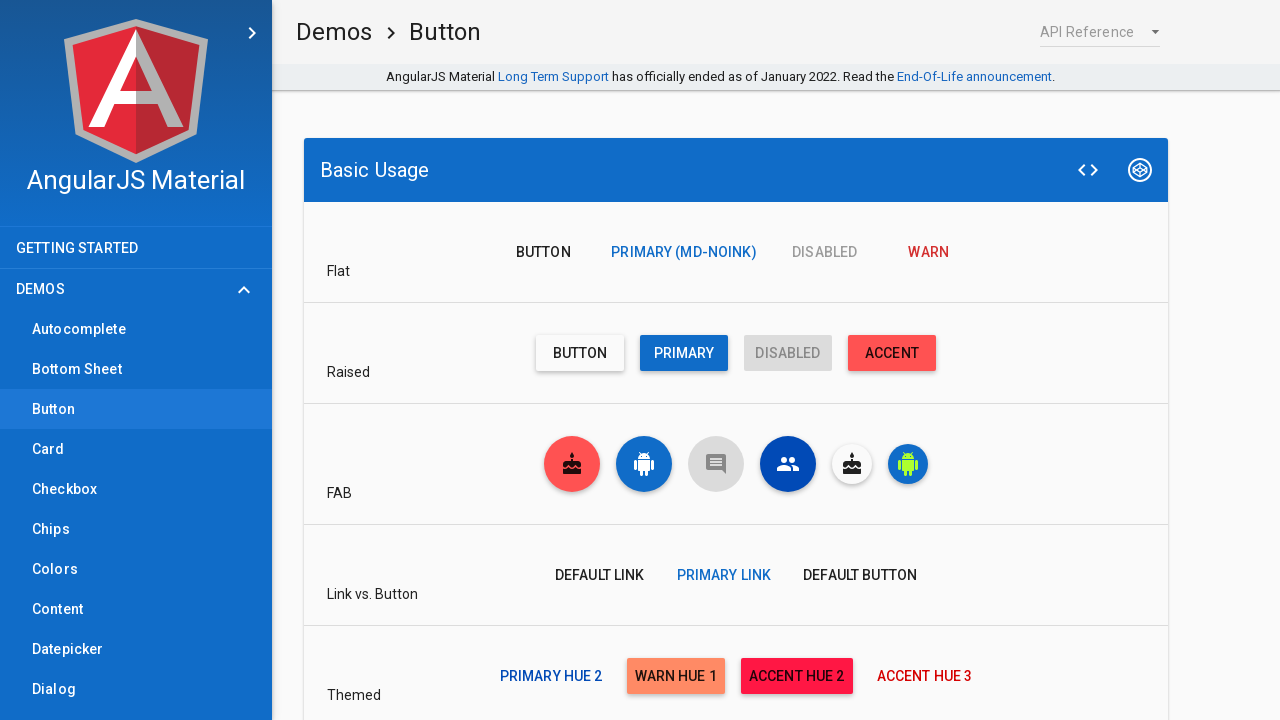

Retrieved second button text: 'Primary'
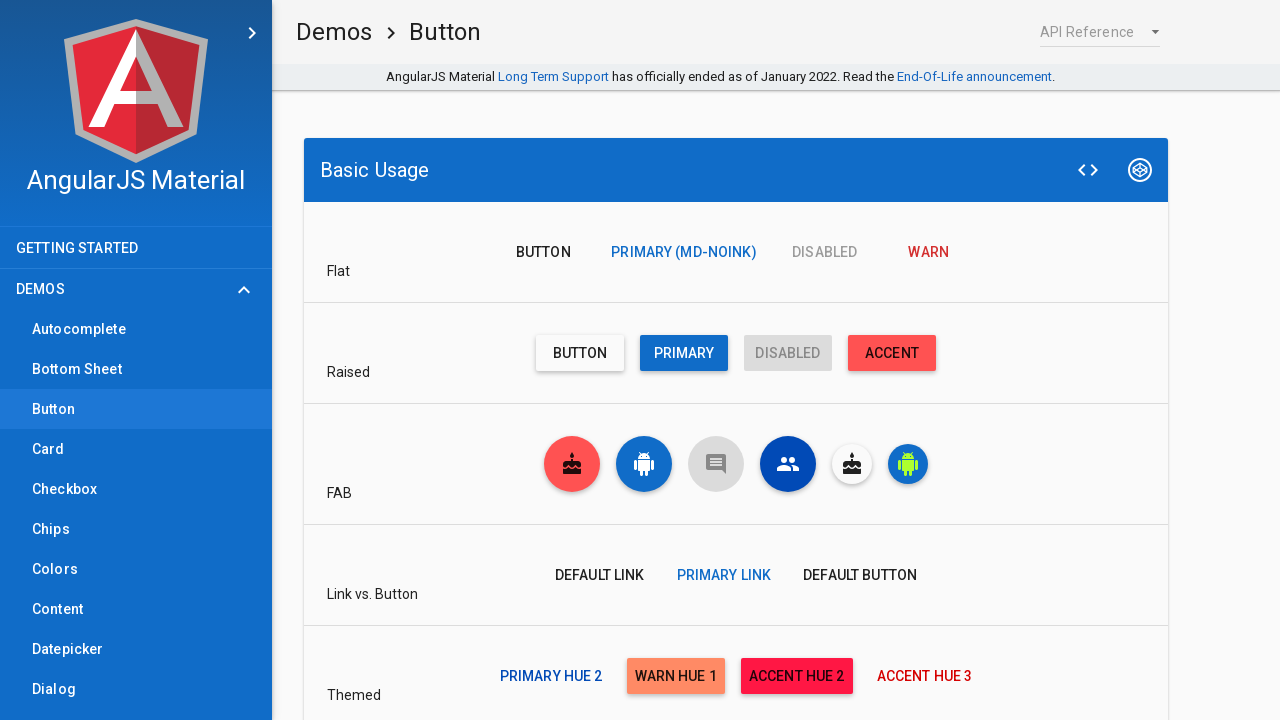

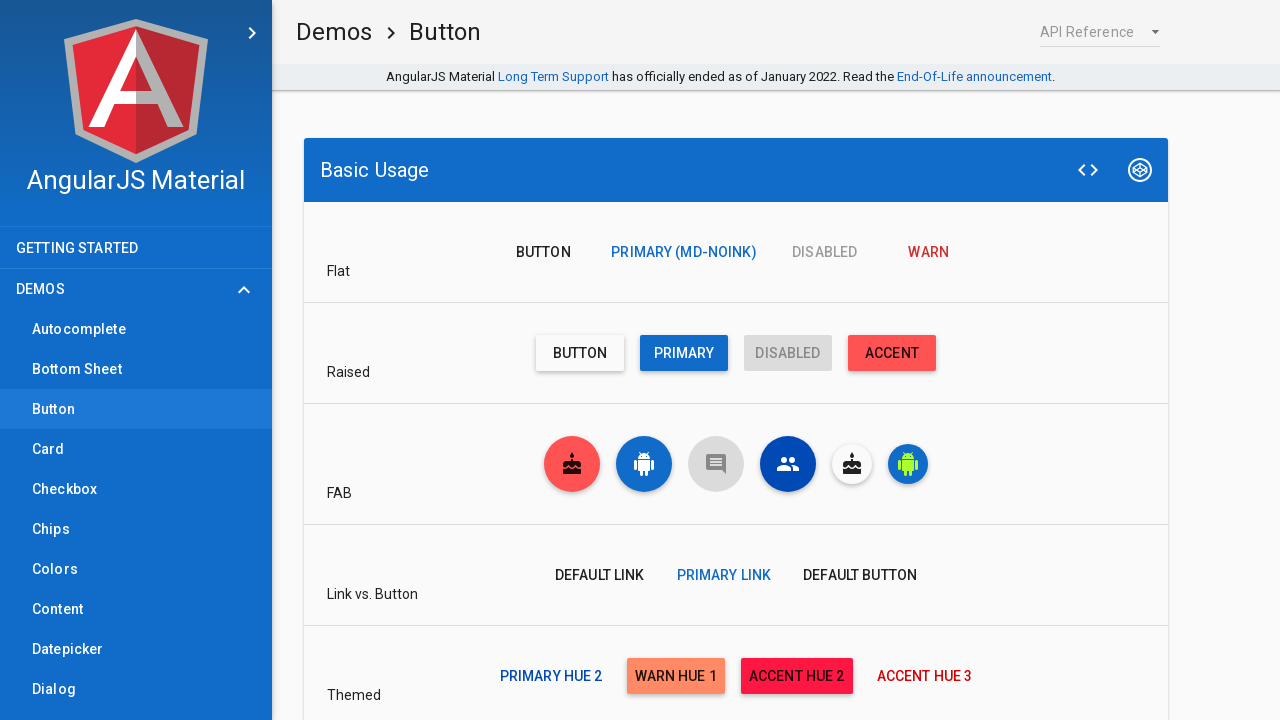